Tests multi-tab functionality by clicking a button to open a new page, switching to the new tab, clicking another button, and verifying that the expected text is displayed

Starting URL: https://erikdark.github.io/QA_autotests_13/

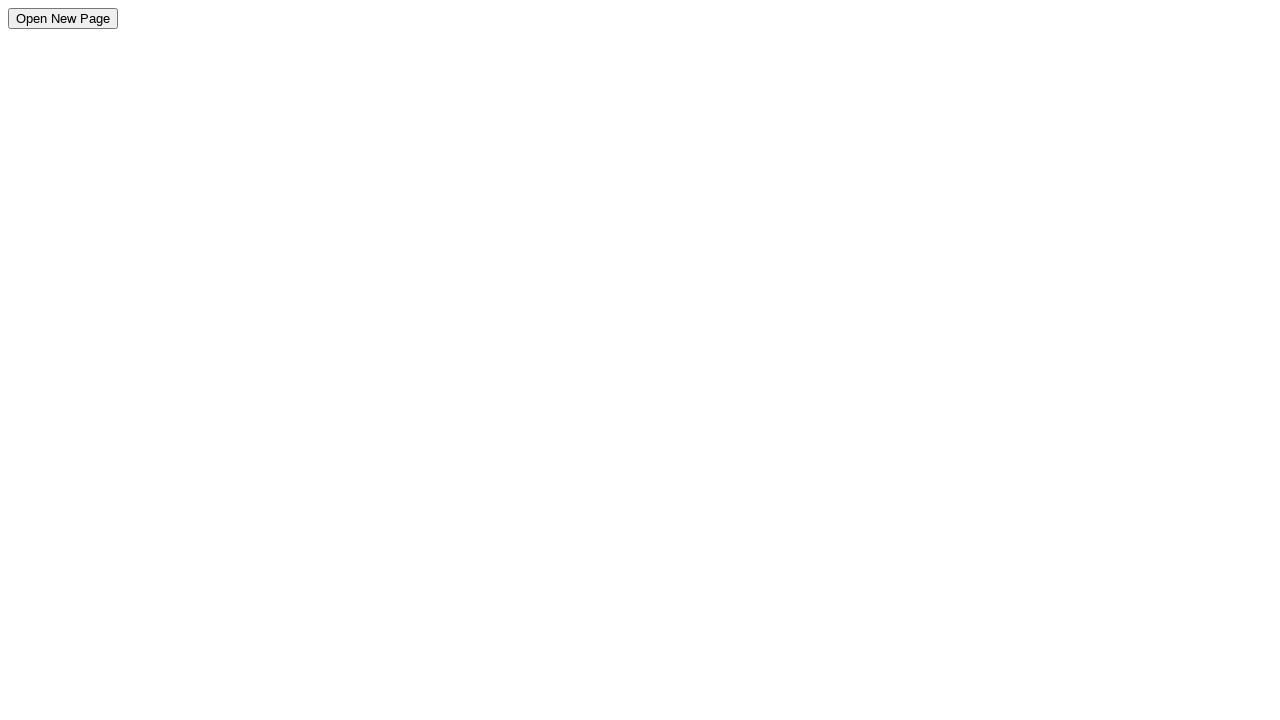

Clicked button to open new page at (63, 18) on #openNewPageBtn
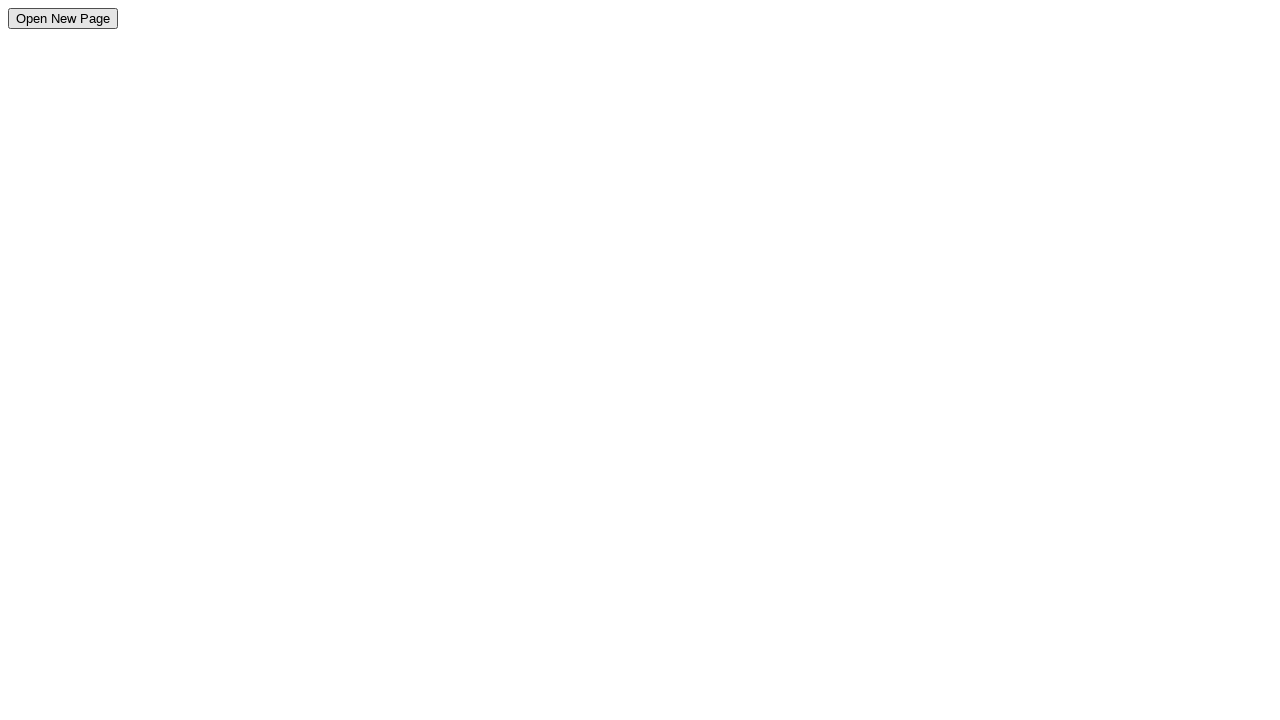

Clicked button to trigger new tab opening at (63, 18) on #openNewPageBtn
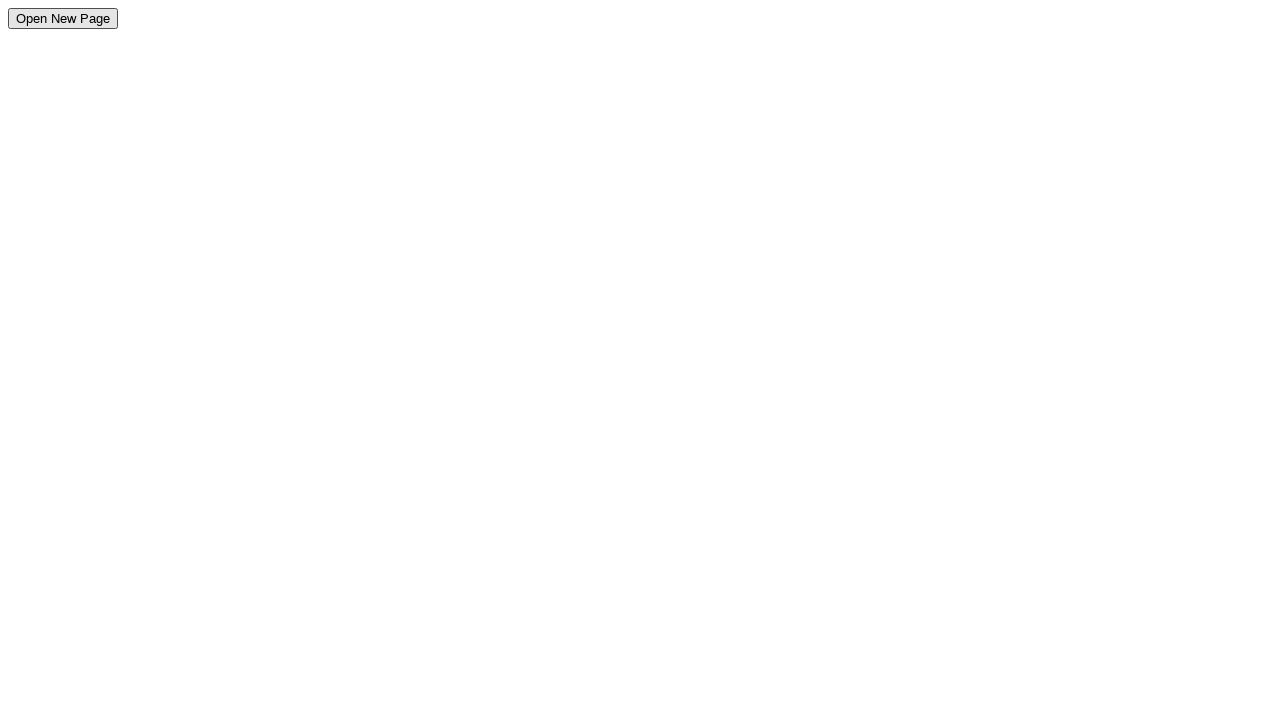

Captured reference to newly opened page/tab
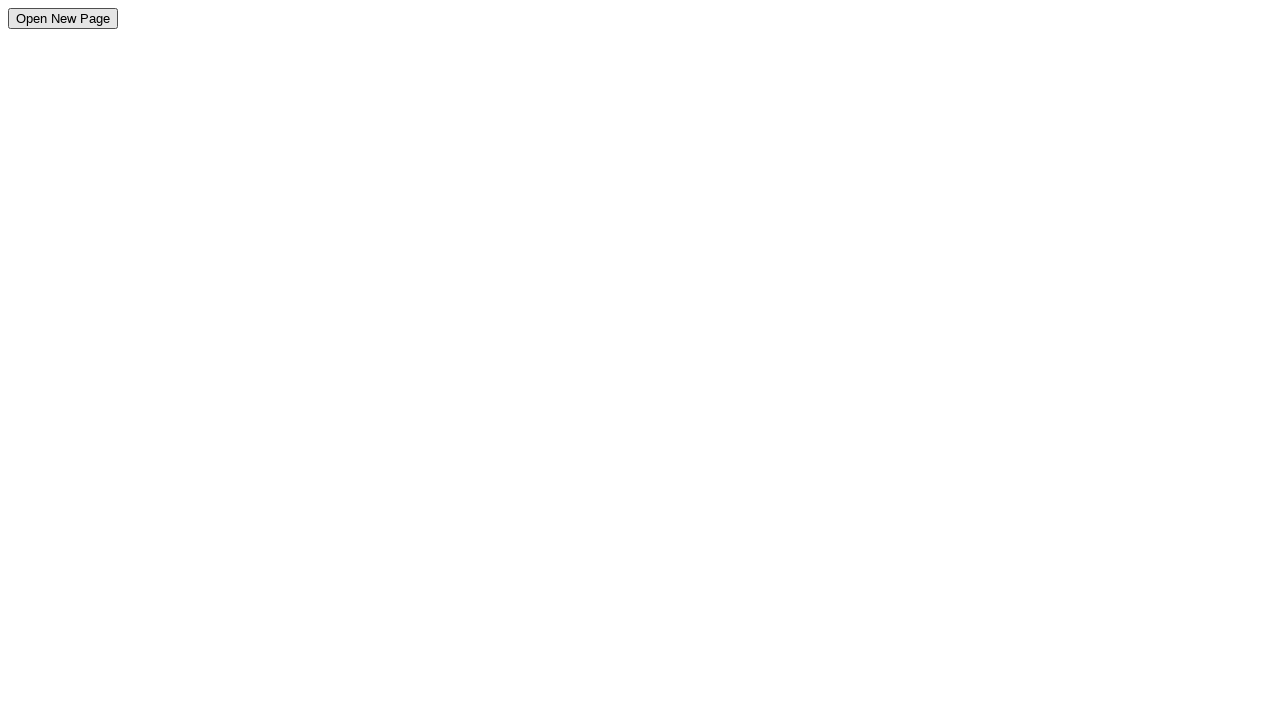

New page fully loaded
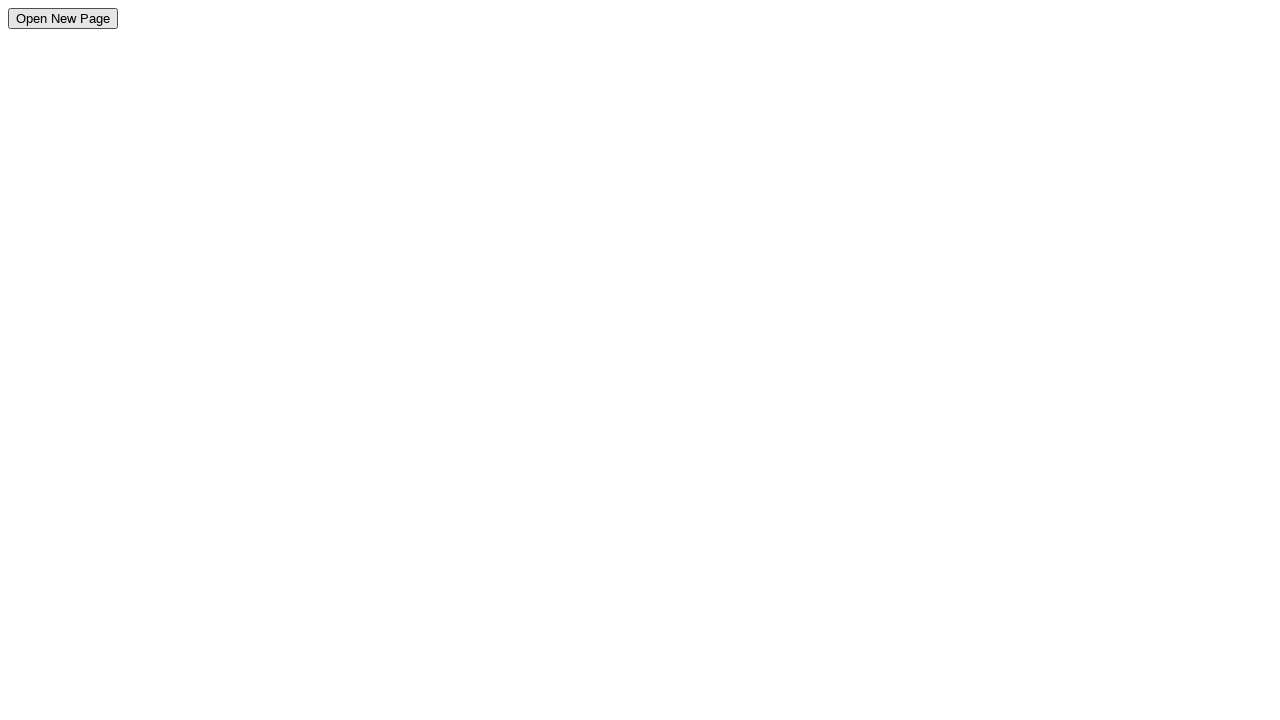

Clicked display text button on new page at (52, 18) on #displayTextBtn
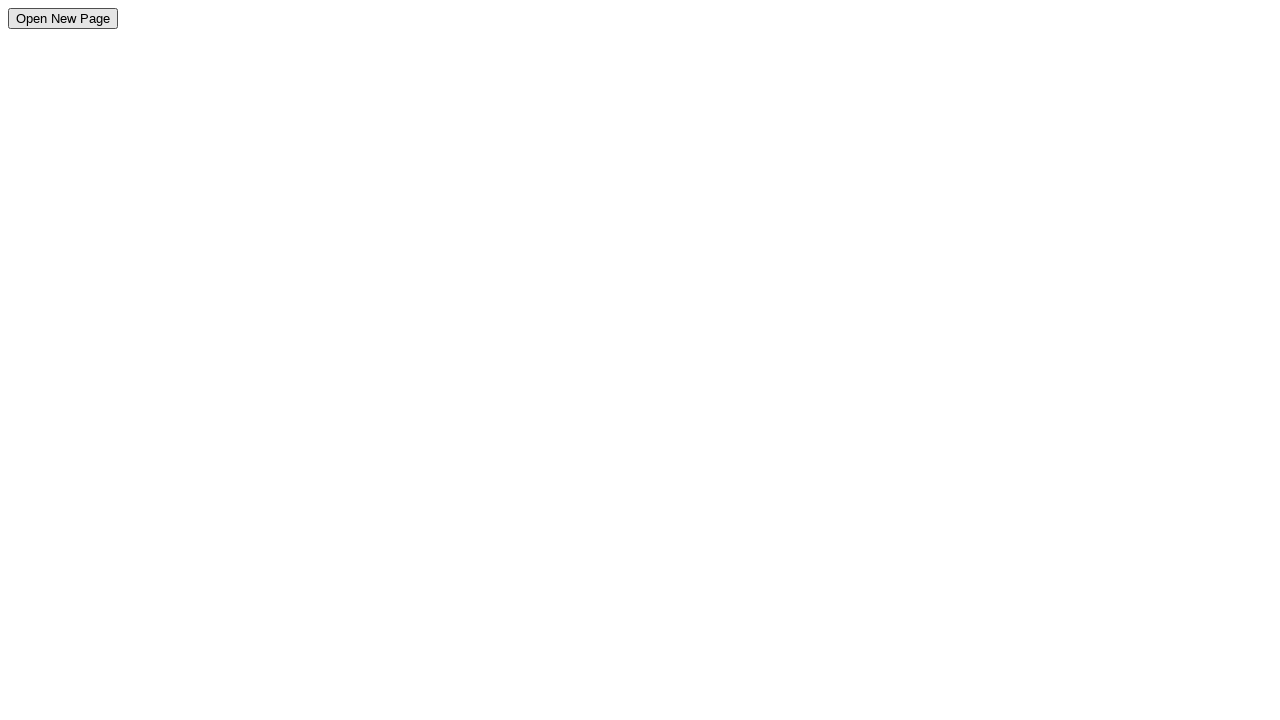

Display text element appeared
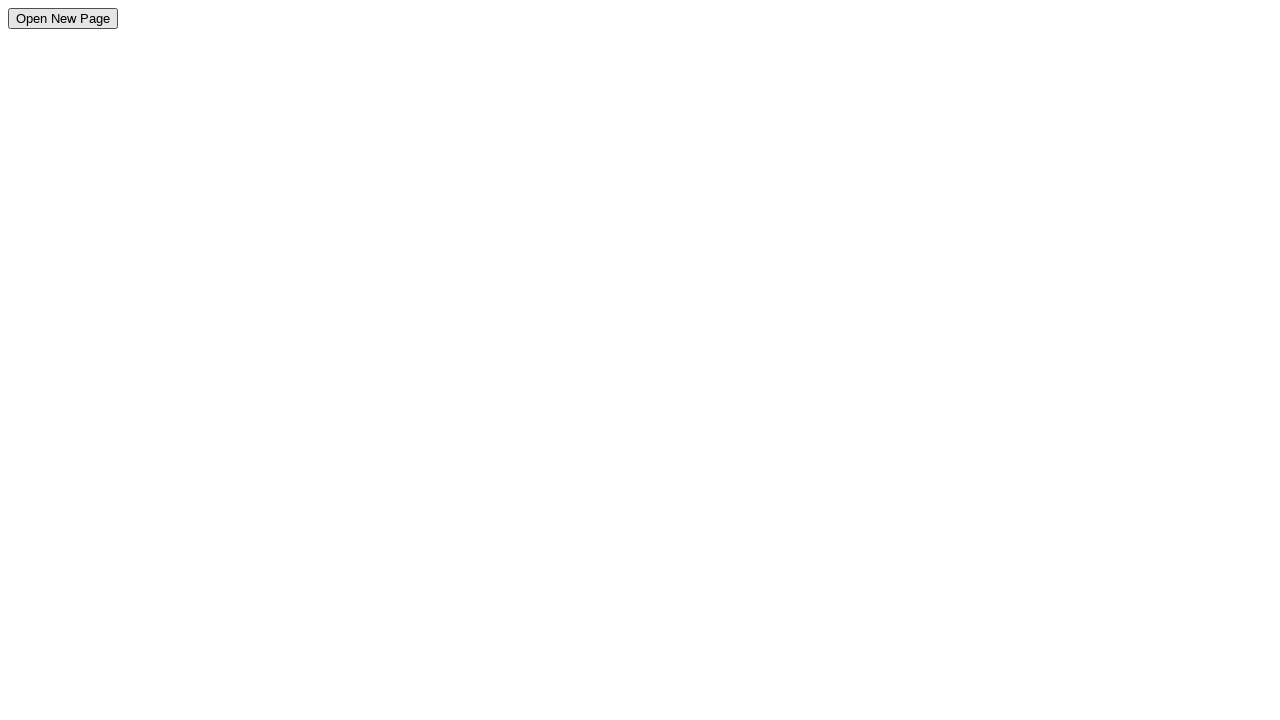

Retrieved text content from display text element
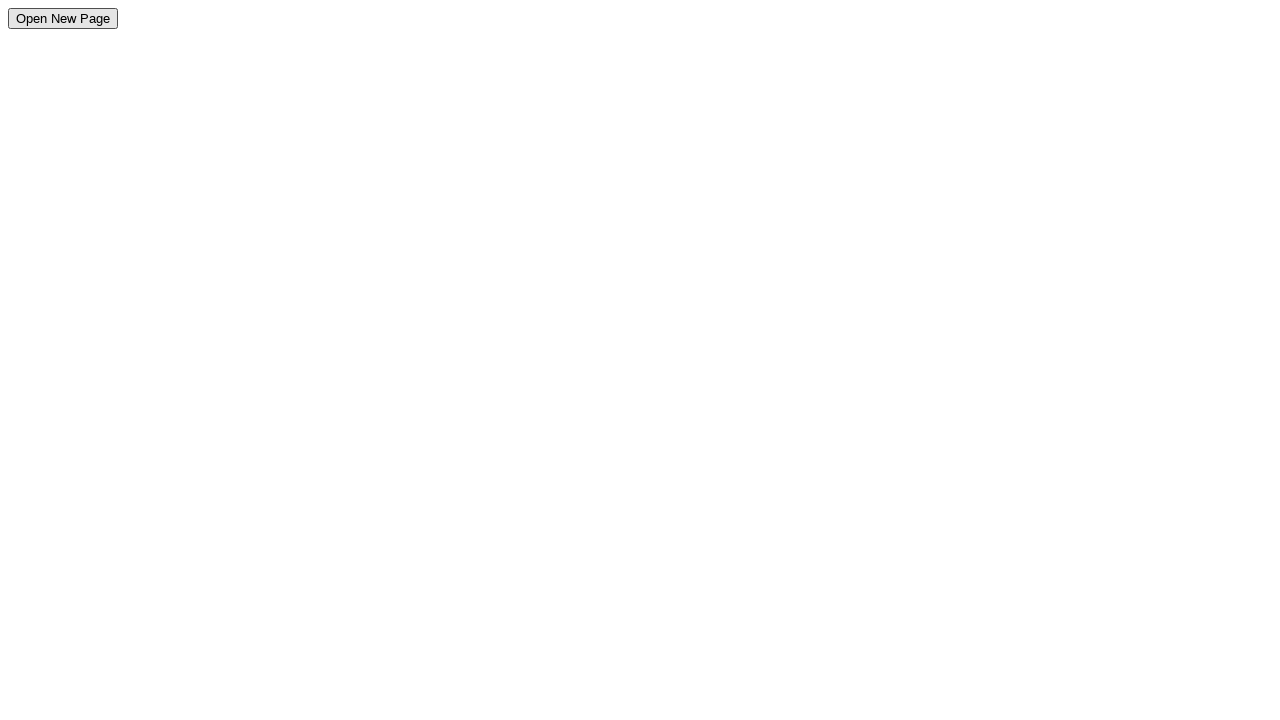

Verified that displayed text equals 'Я СДЕЛАЛ'
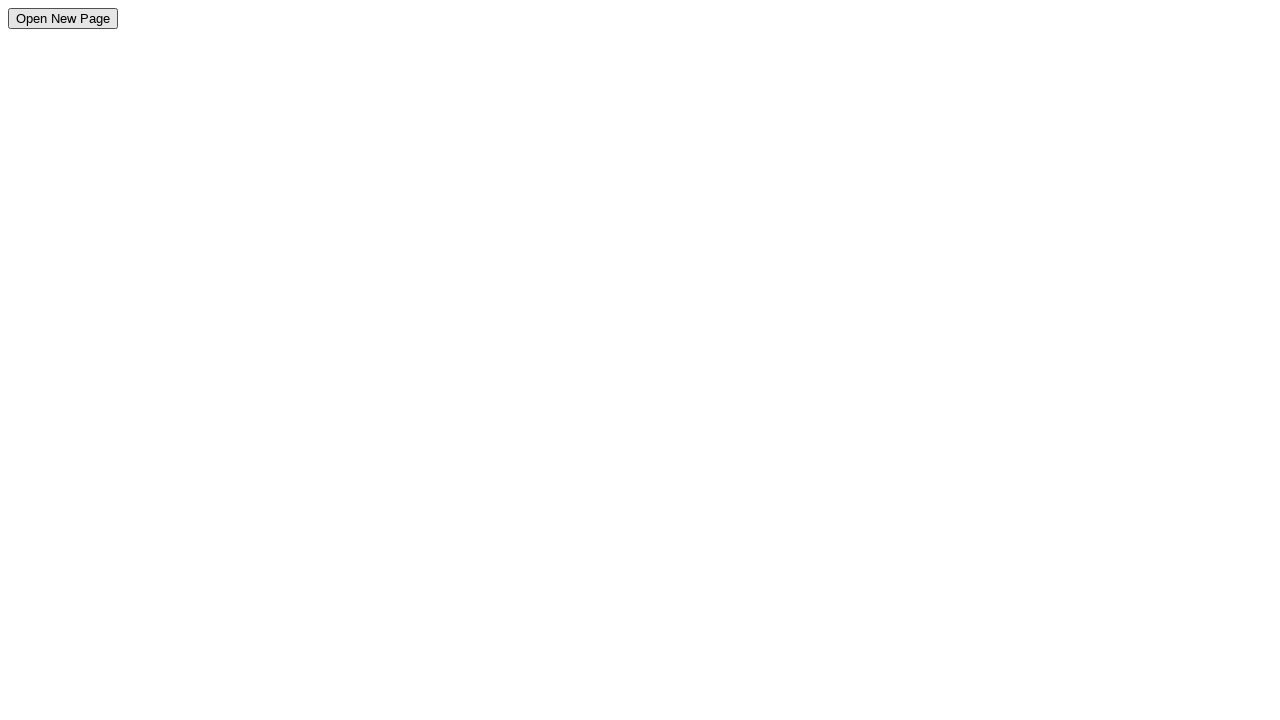

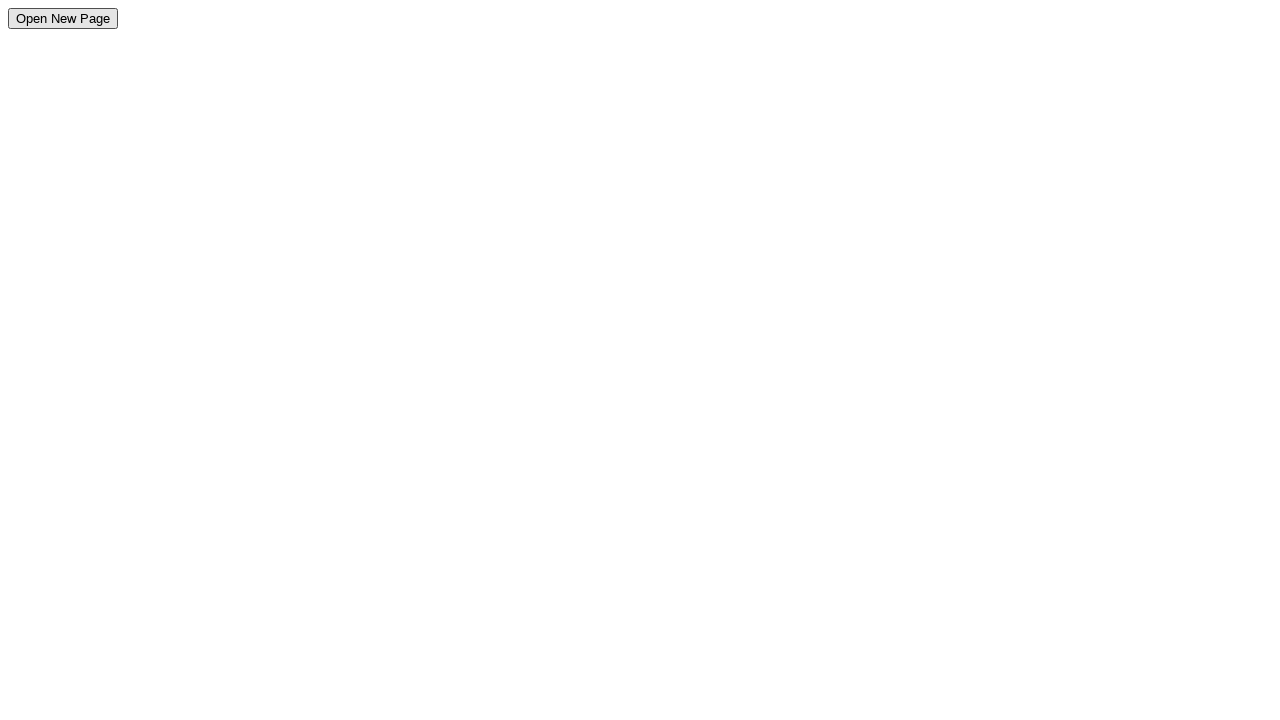